Opens the Hovers page by clicking on the link and verifies the page heading

Starting URL: https://the-internet.herokuapp.com

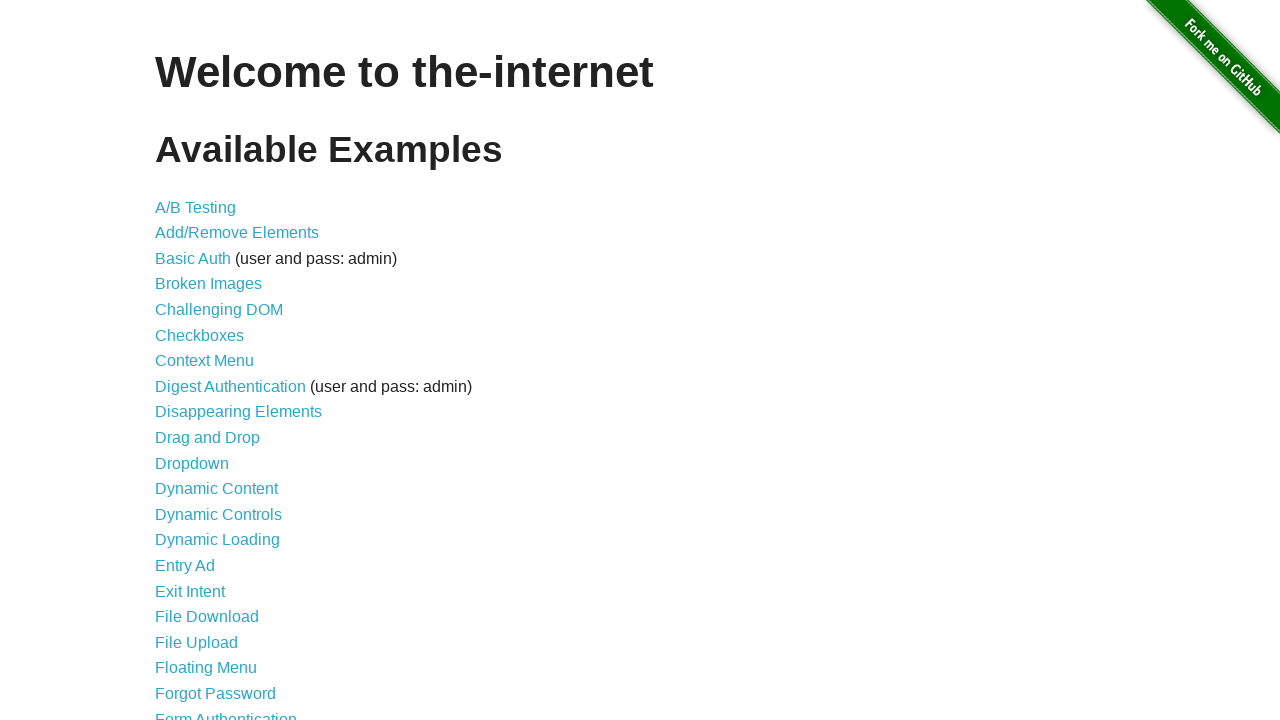

Clicked on Hovers link at (180, 360) on a:has-text('Hovers')
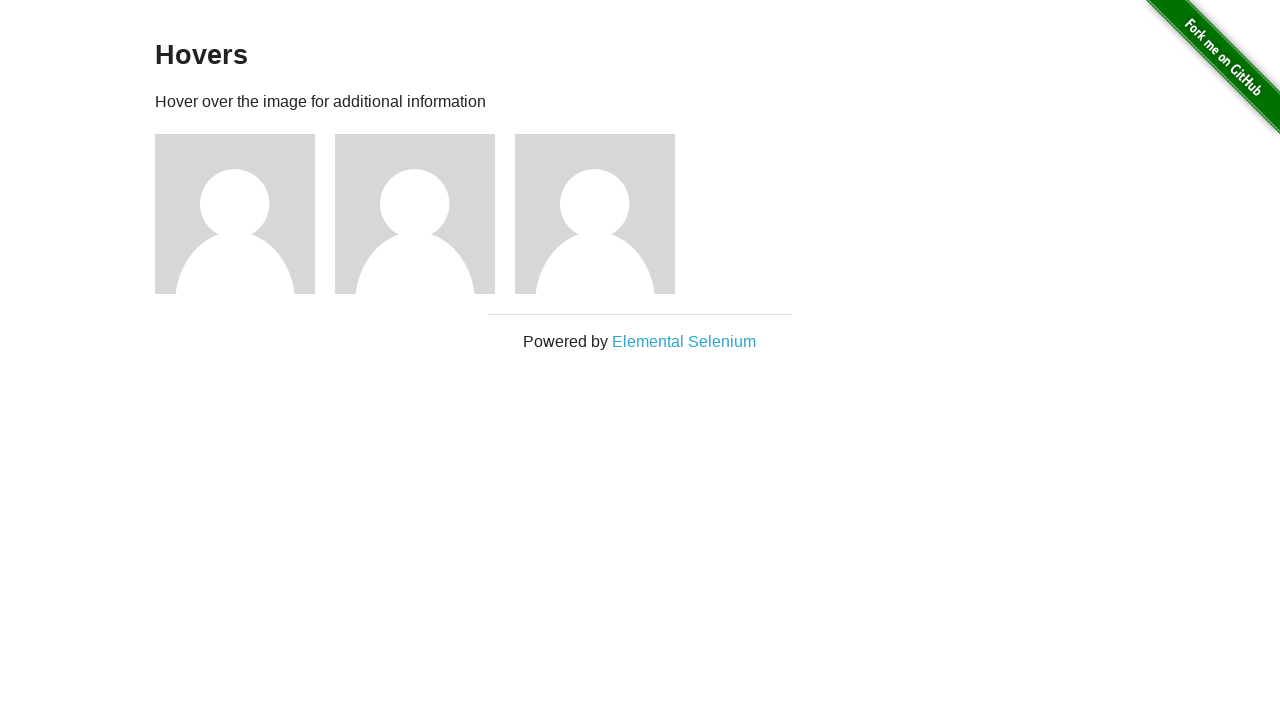

Hovers page heading verified and page loaded
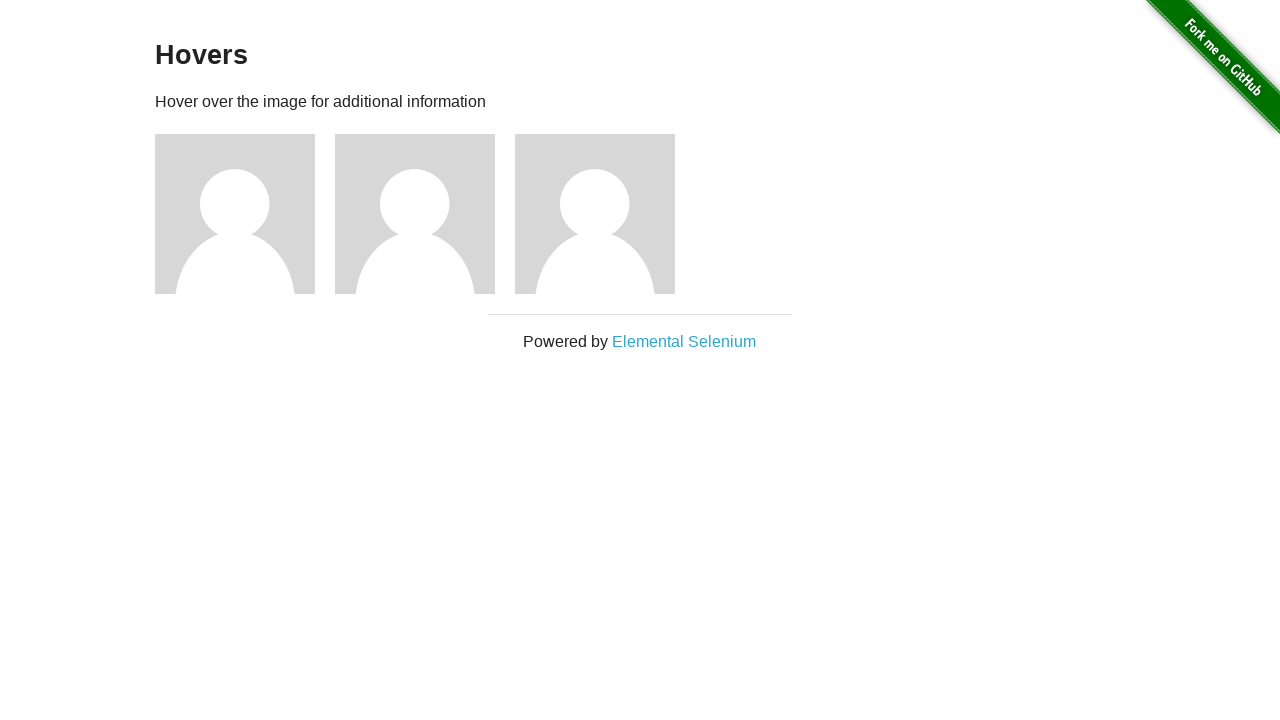

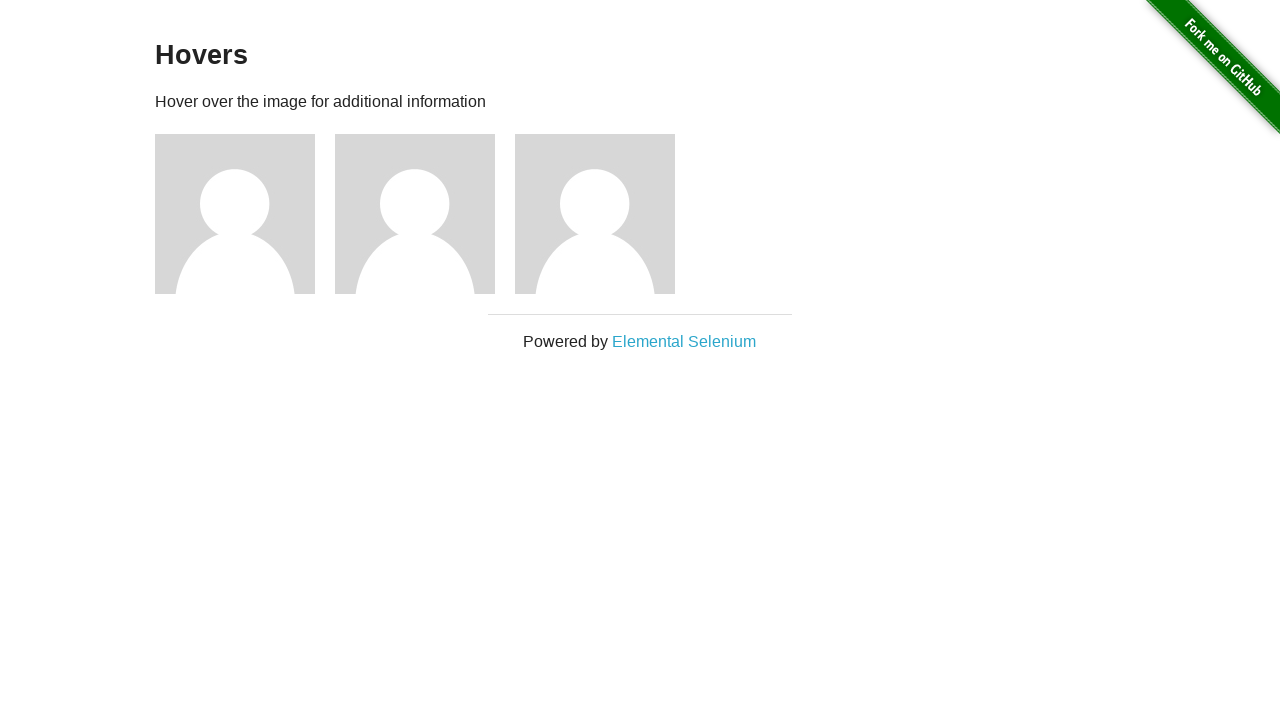